Navigates to the UDisc disc golf courses page for the Houston area and verifies that course listings are displayed with links to individual courses.

Starting URL: https://udisc.com/courses?zoom=10&lat=29.76328&lng=-95.36327&swLat=29.6319106&swLng=-95.6599009&neLat=29.8944774&neLng=-95.0666391

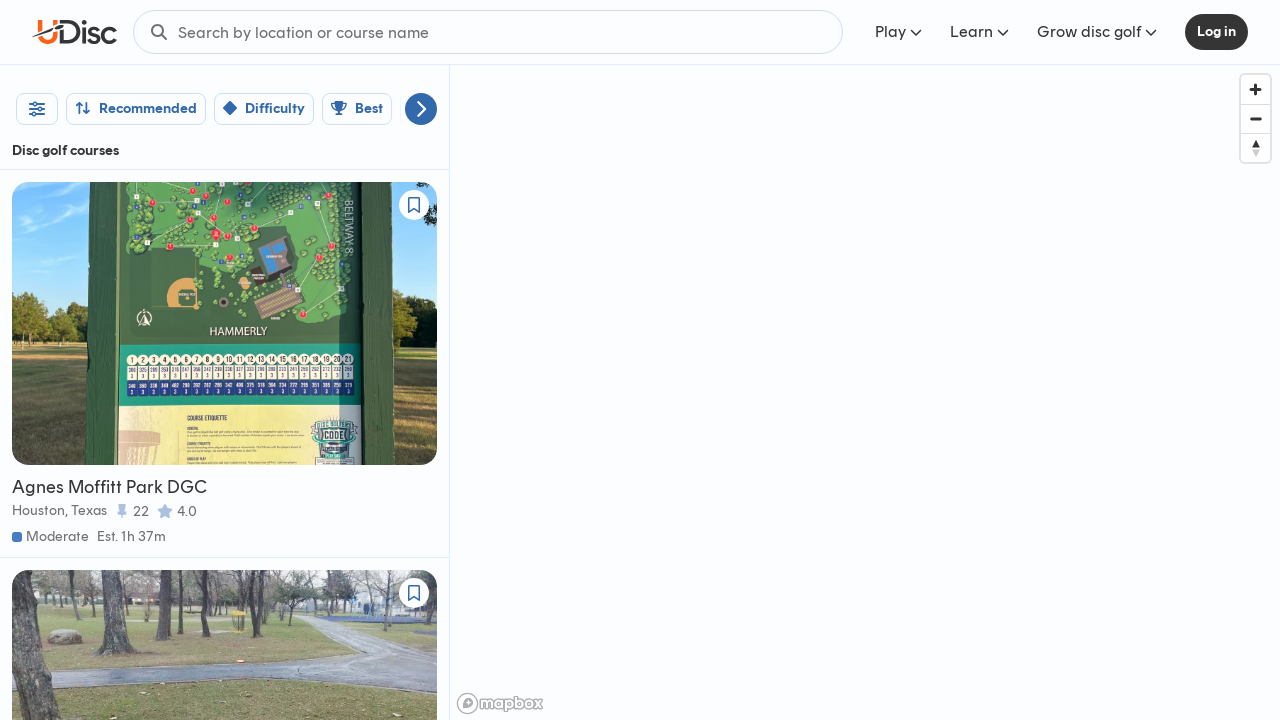

Course listings container loaded on UDisc Houston area page
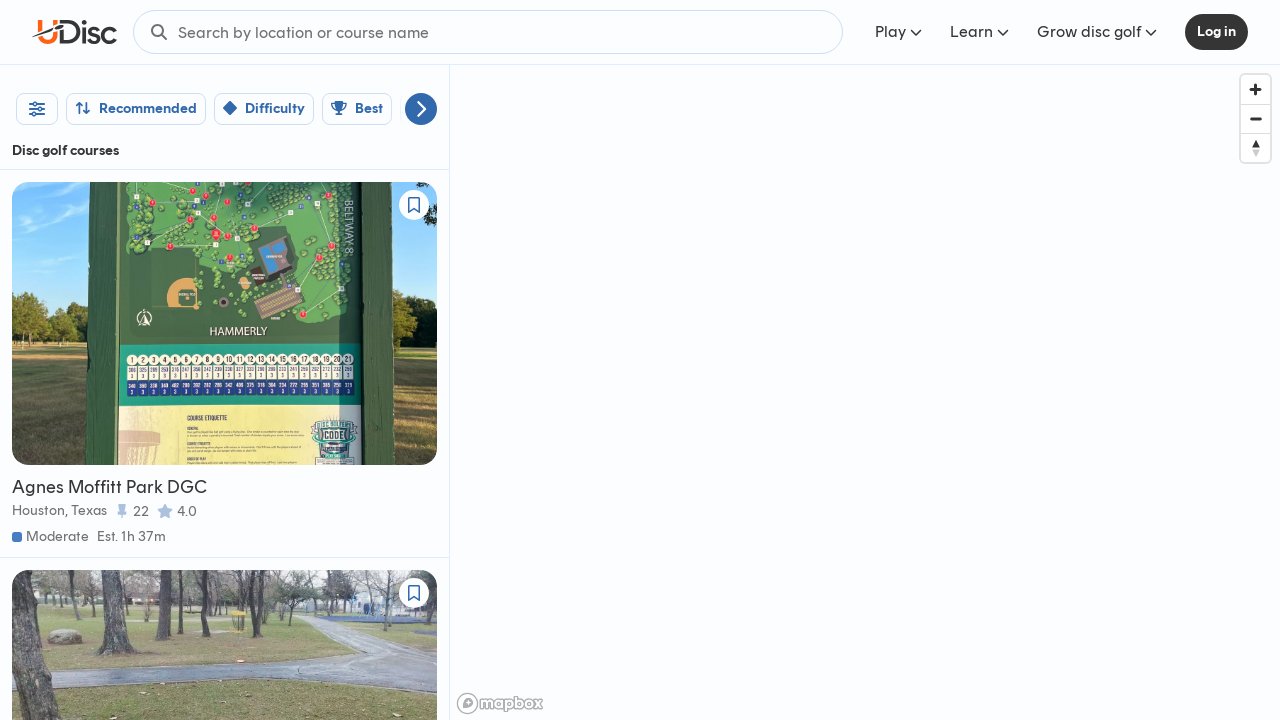

Verified that course links are present on the page
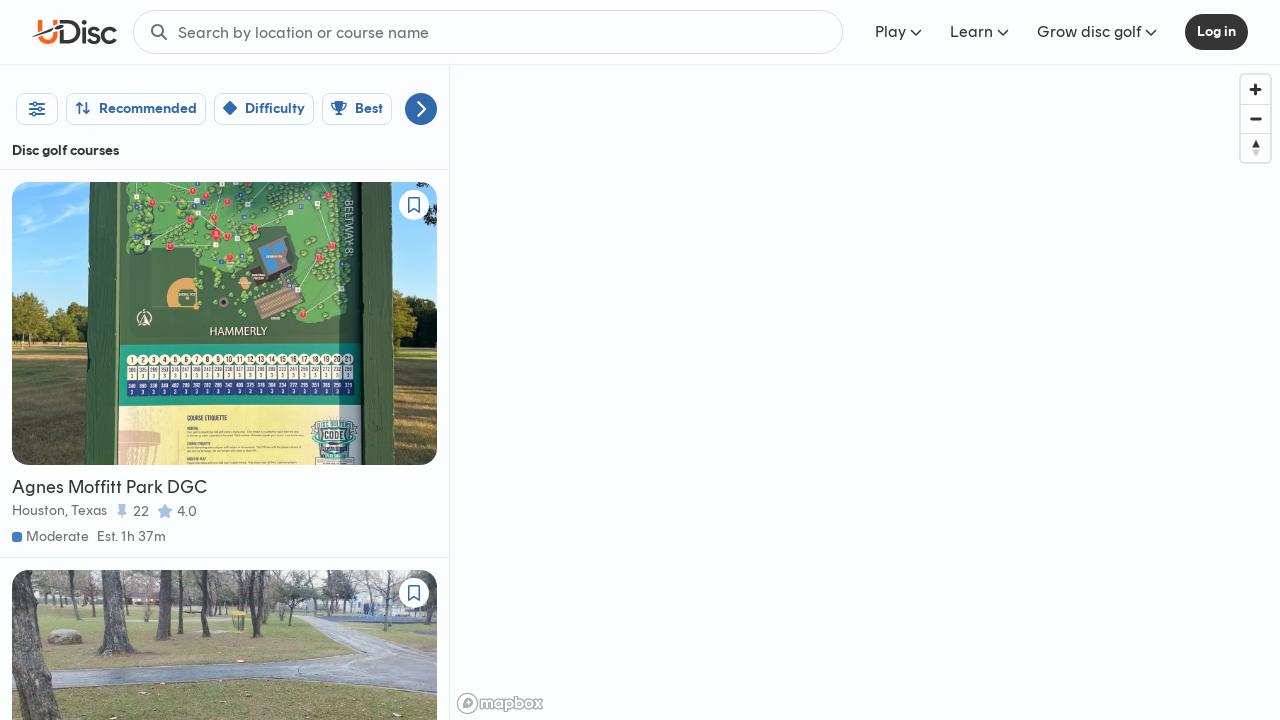

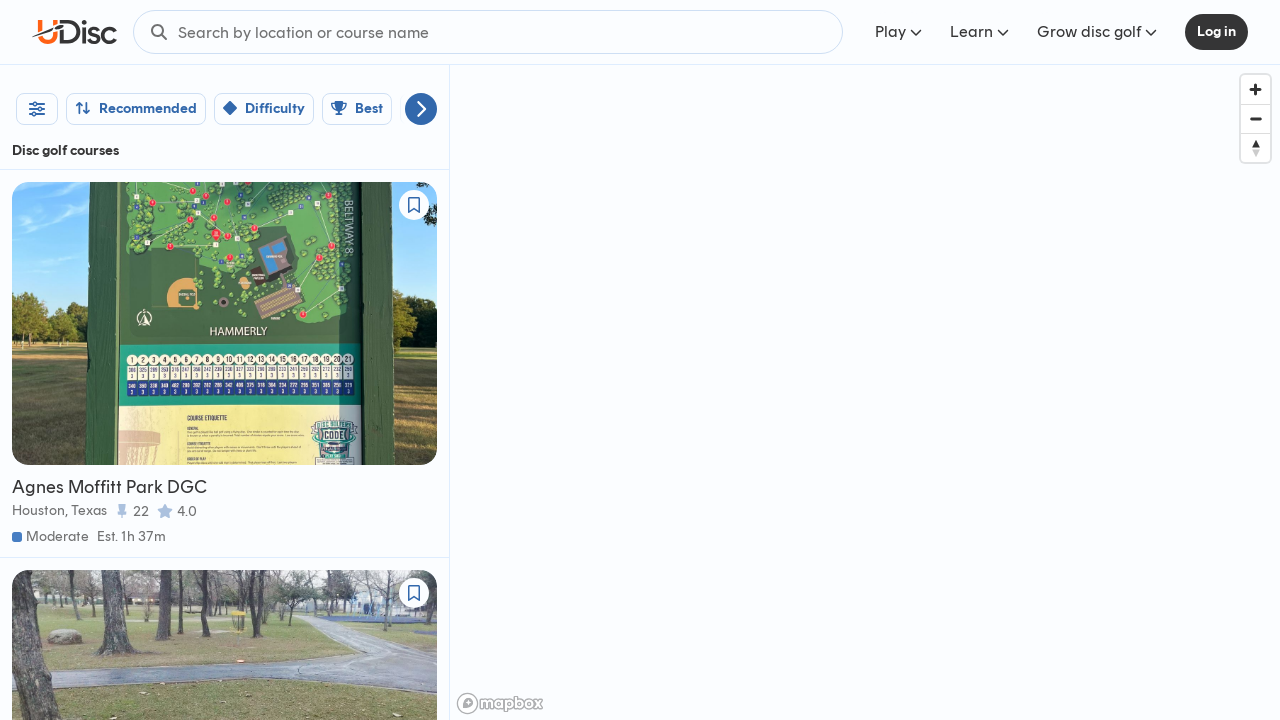